Tests navigation from the home page to the Selenium page and verifies the page header content

Starting URL: https://admlucid.com/

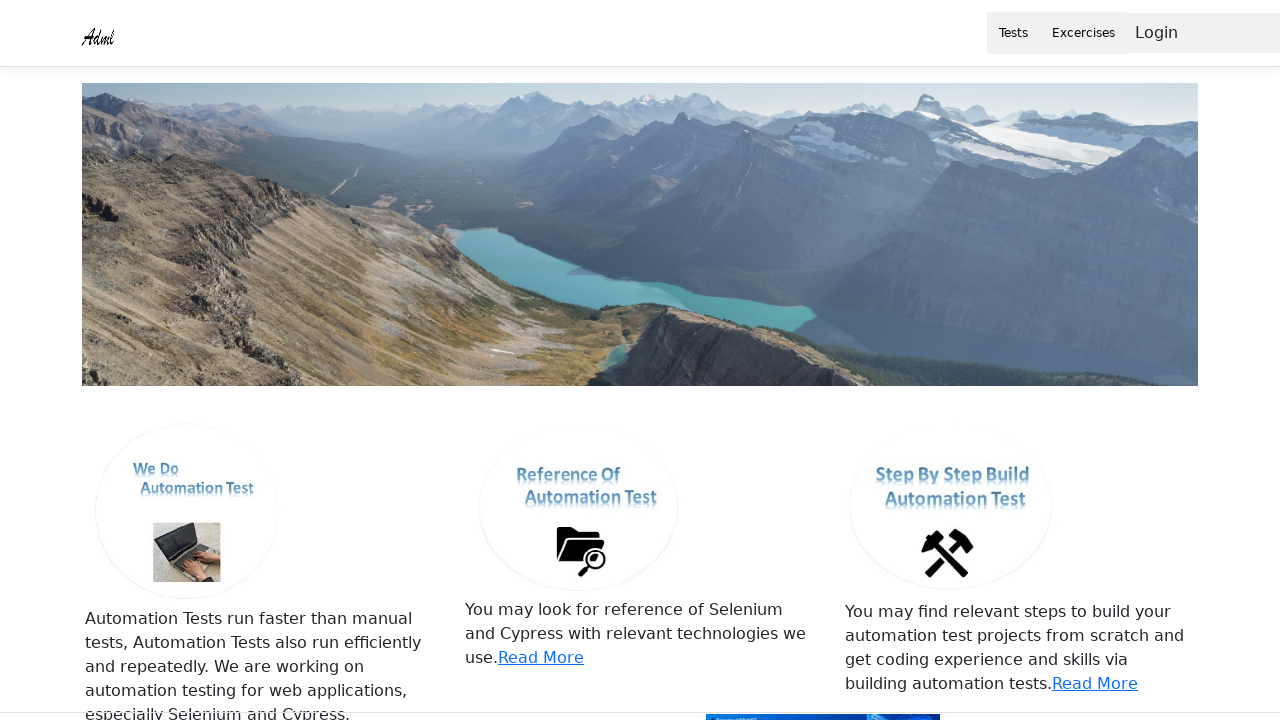

Navigated to Selenium page at https://admlucid.com/Home/Selenium
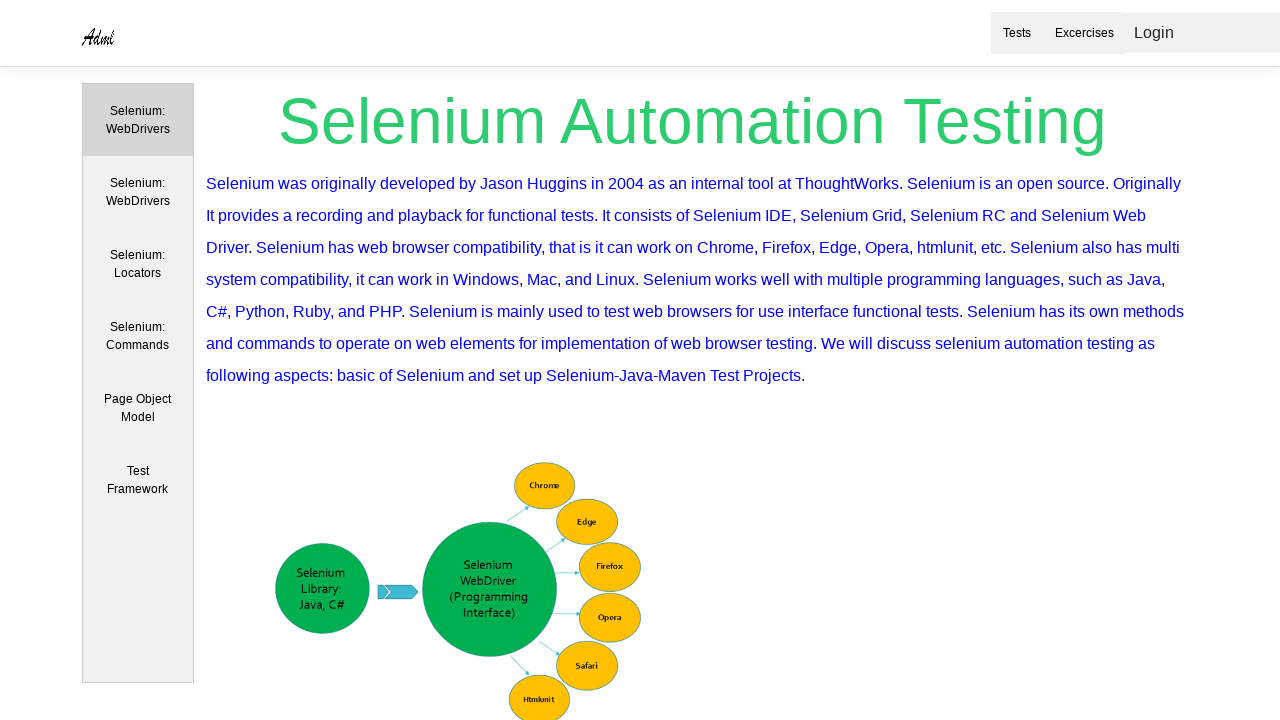

Waited for page header element to attach
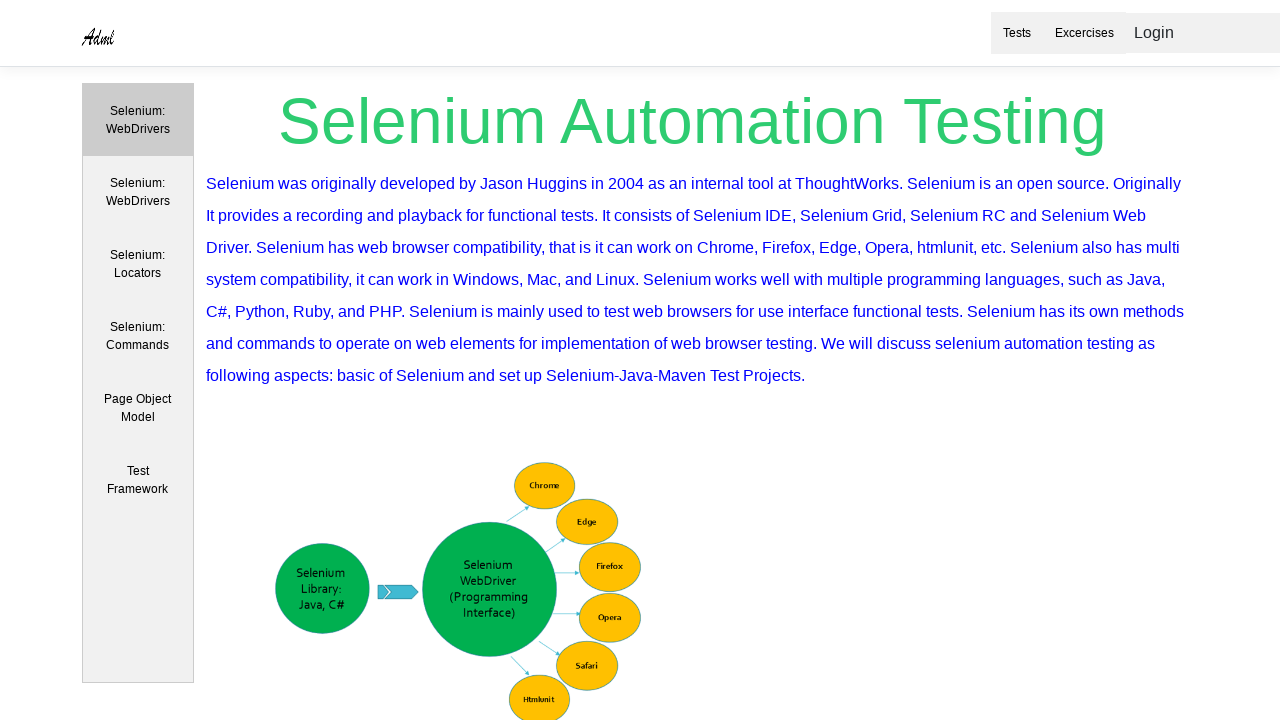

Extracted header text content
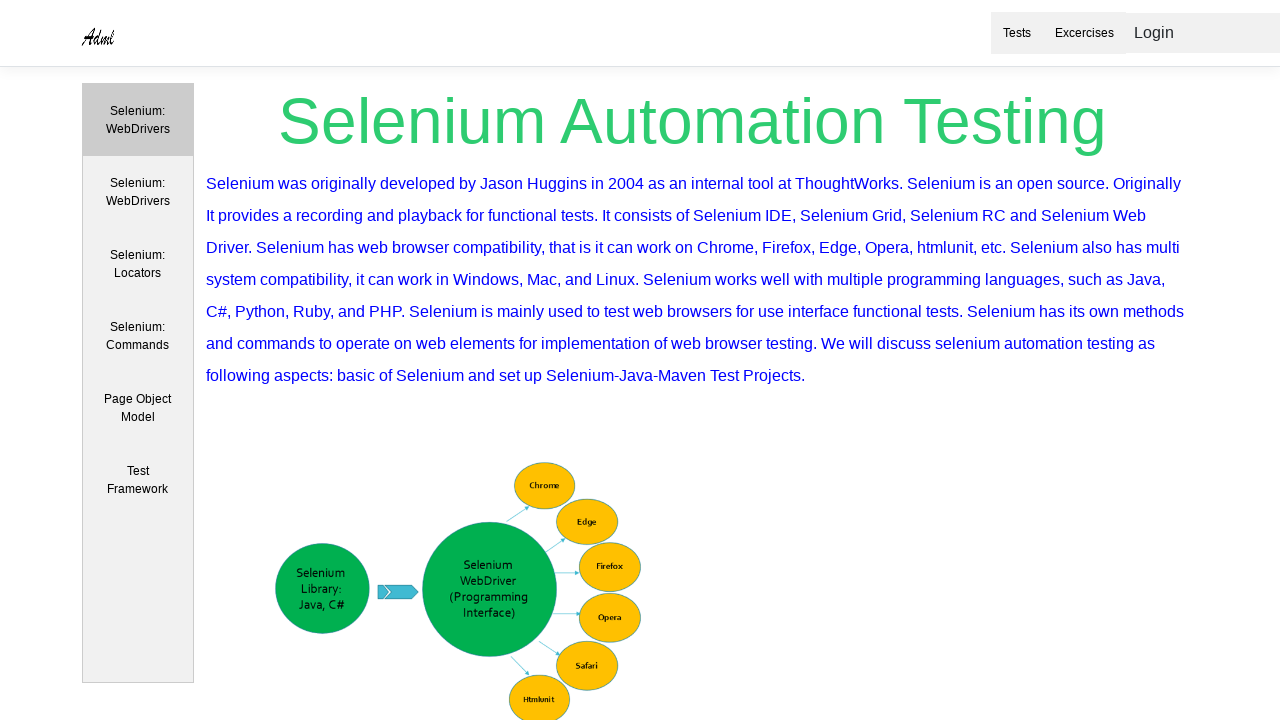

Verified header text matches 'Selenium Automation Testing'
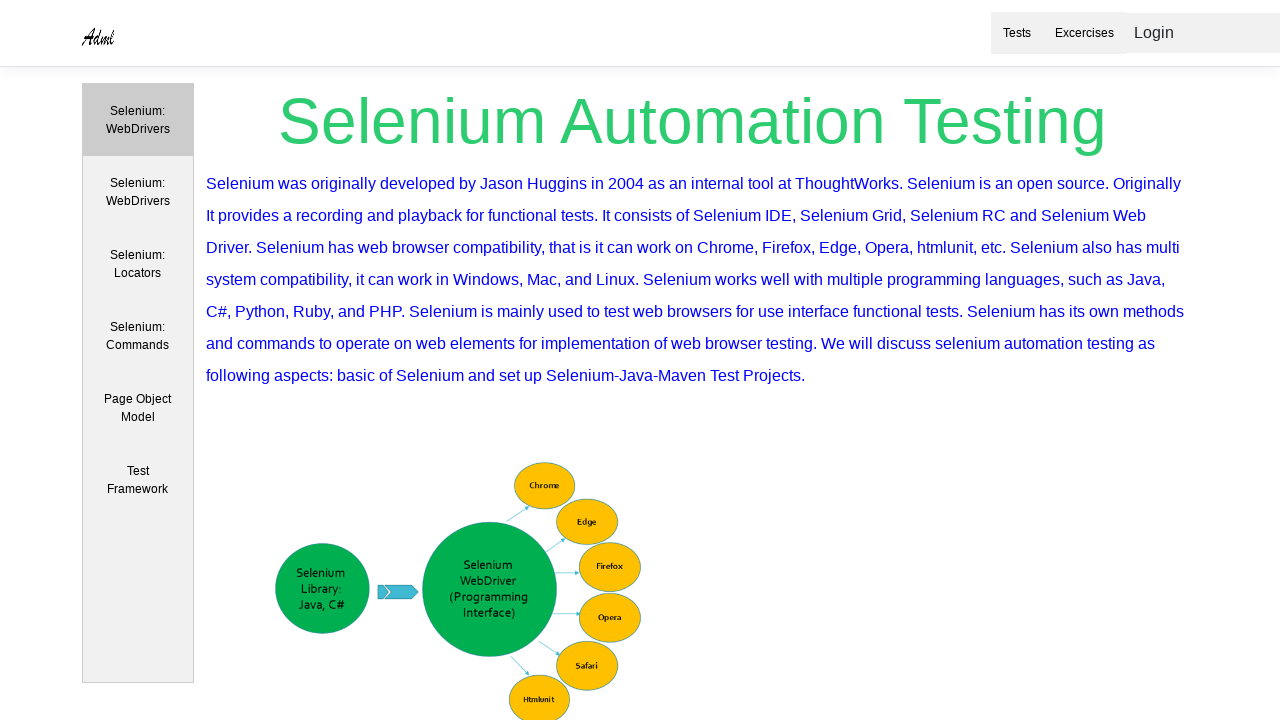

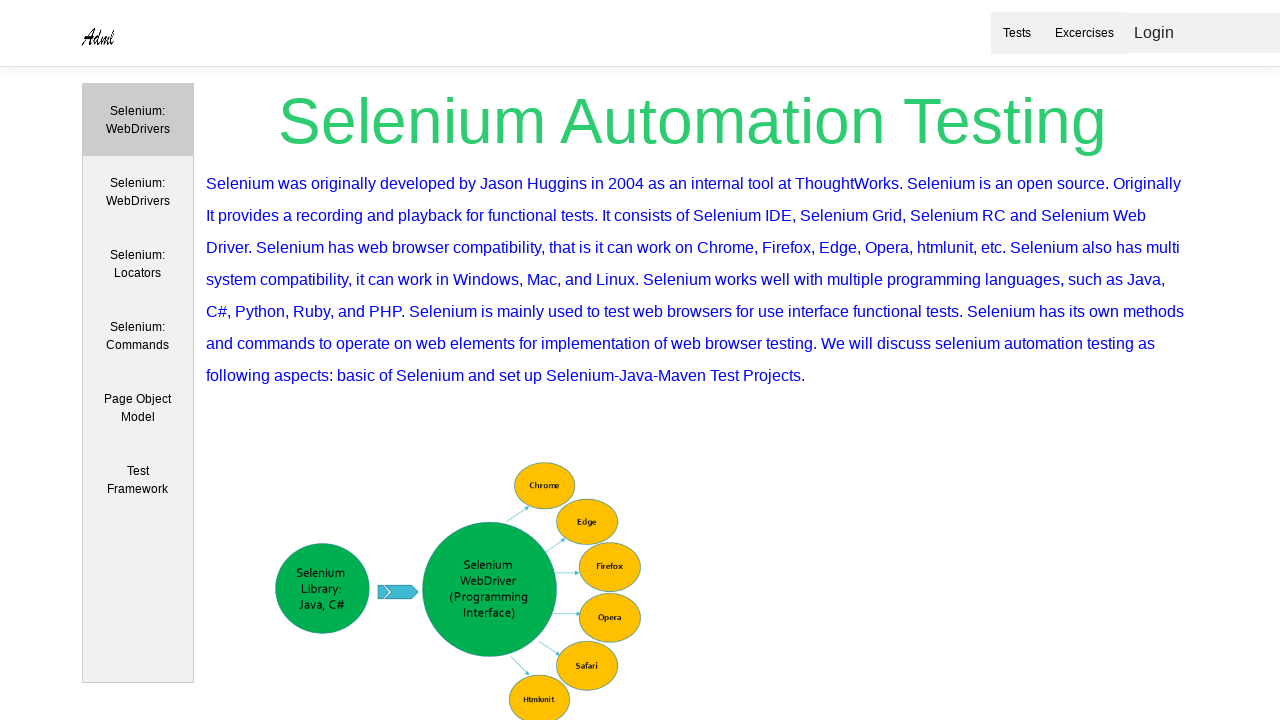